Tests window handling functionality by clicking a link that opens a new window and switching between windows

Starting URL: https://practice.cydeo.com/windows

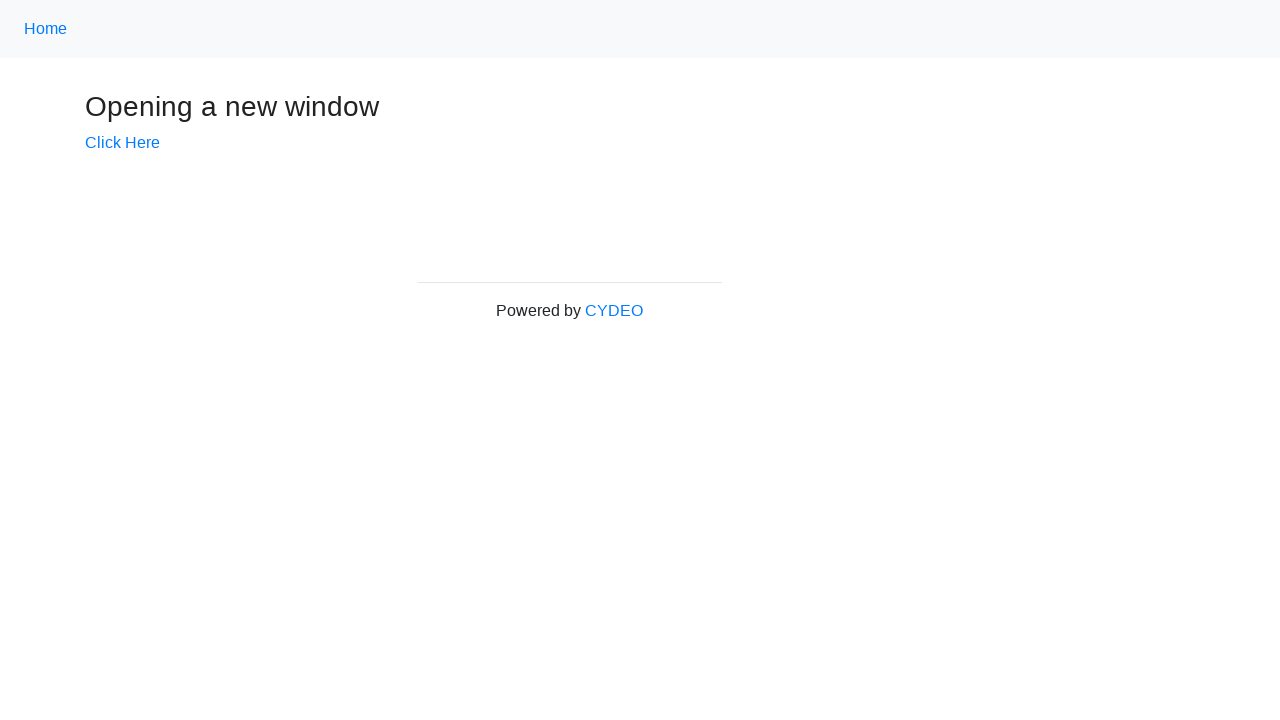

Stored original page reference
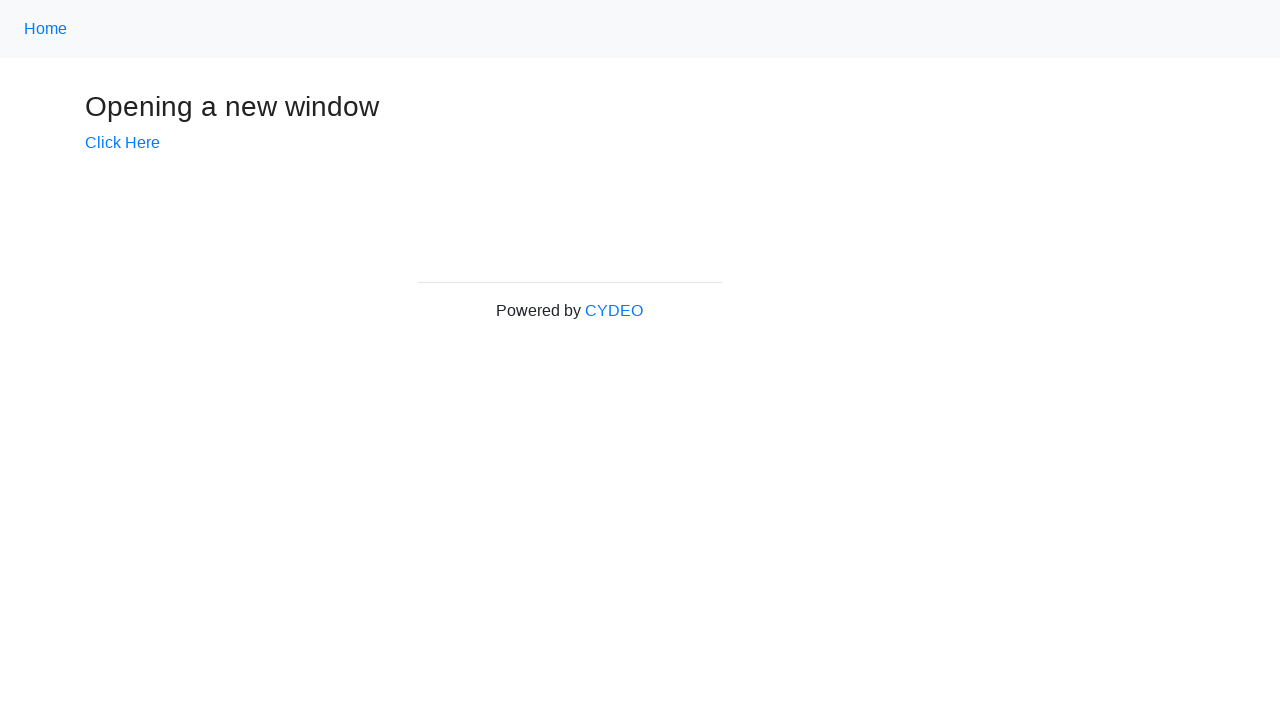

Clicked 'Click Here' link to open new window at (122, 143) on a:has-text('Click Here')
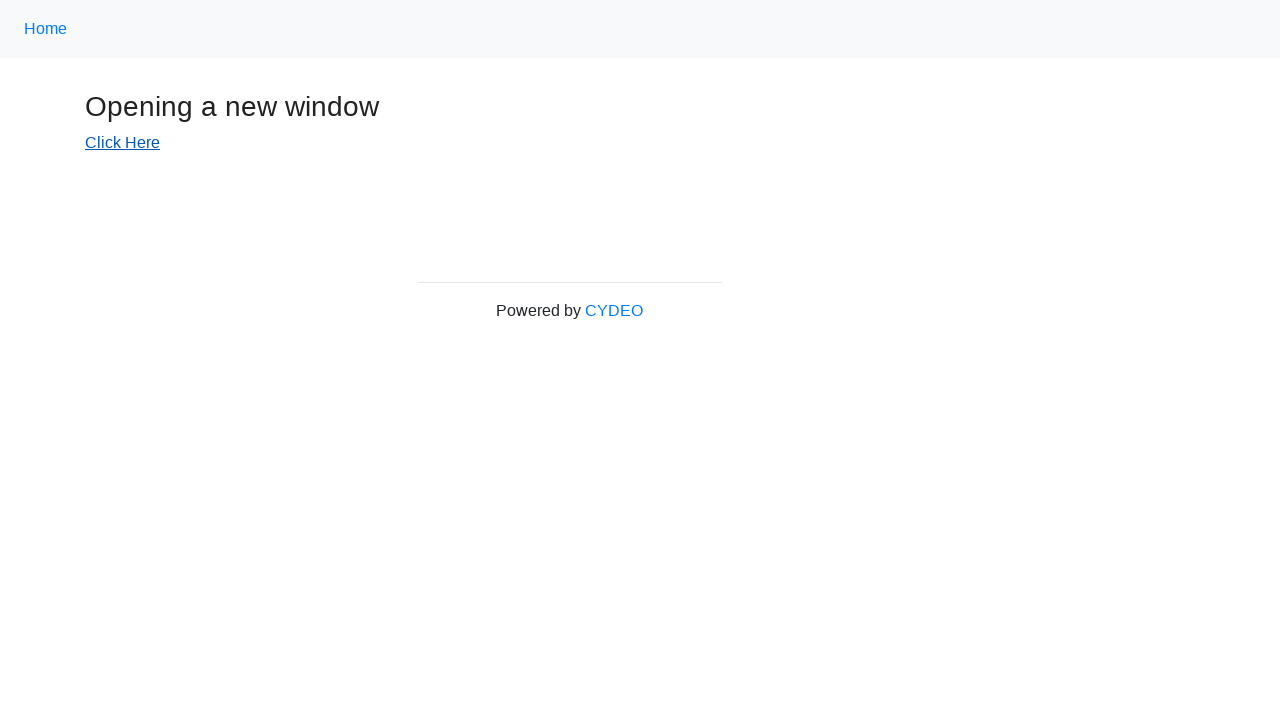

Captured reference to newly opened window
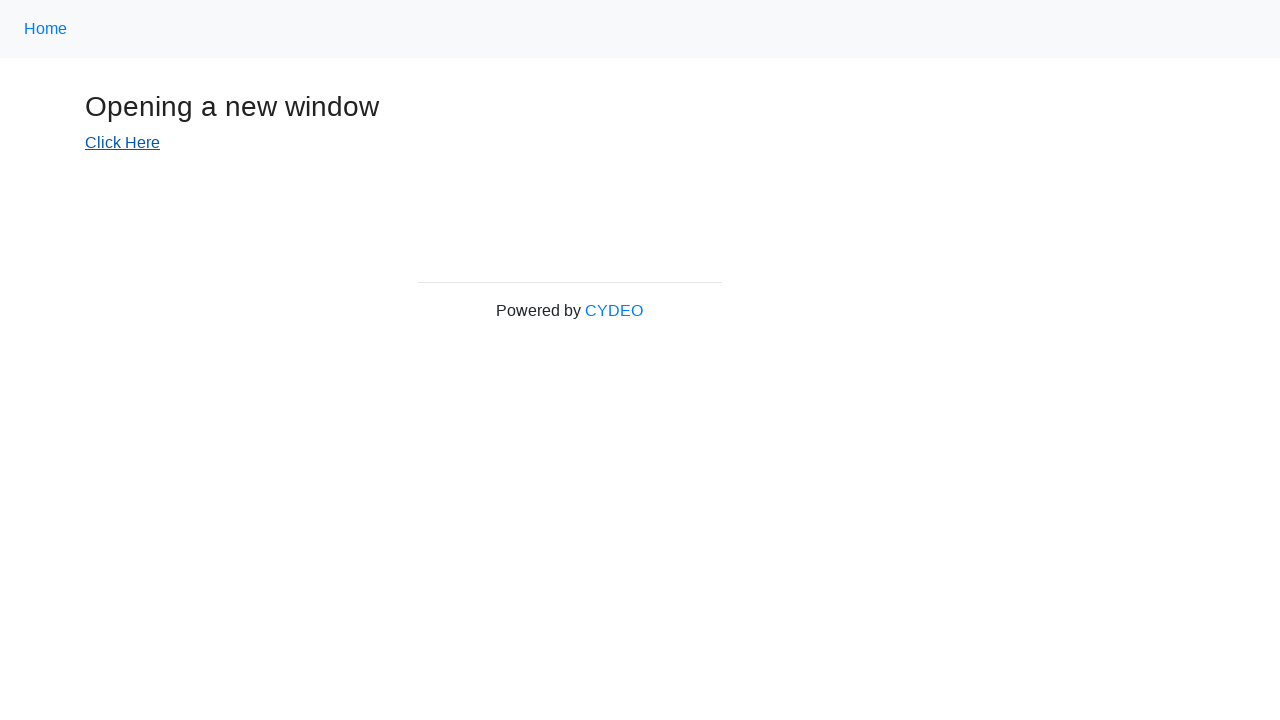

New window loaded successfully
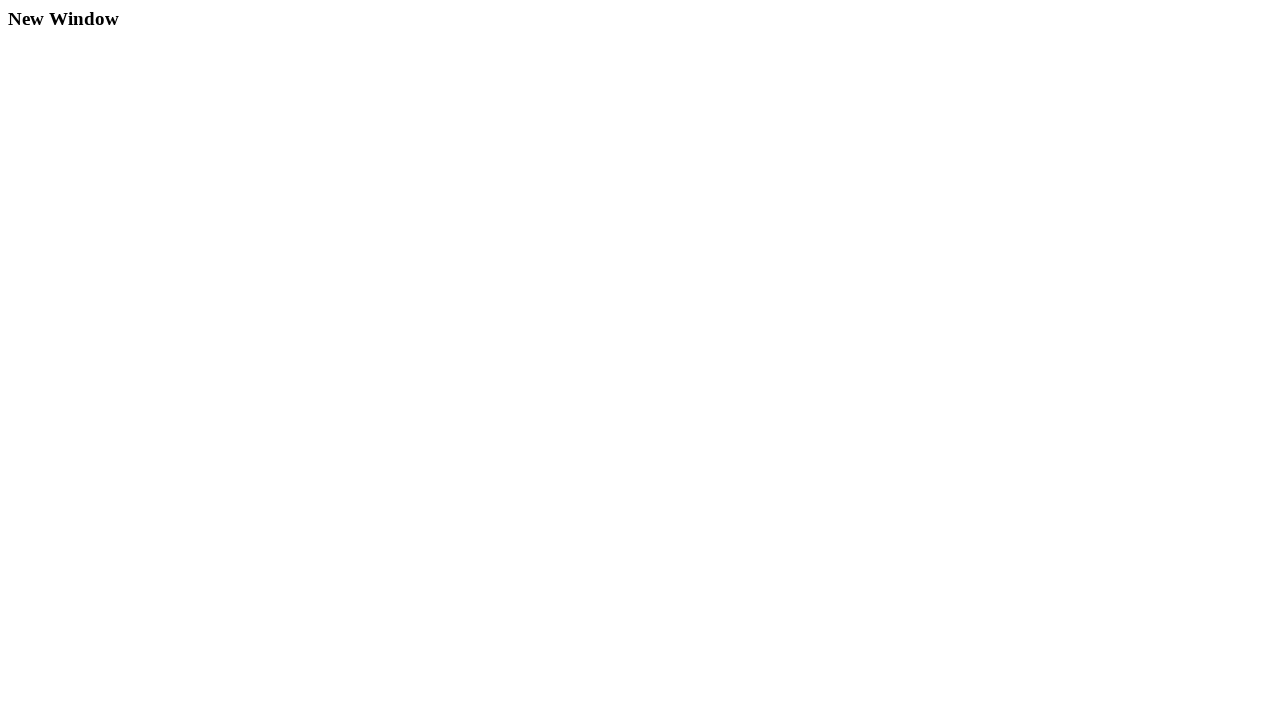

Retrieved all open pages/windows
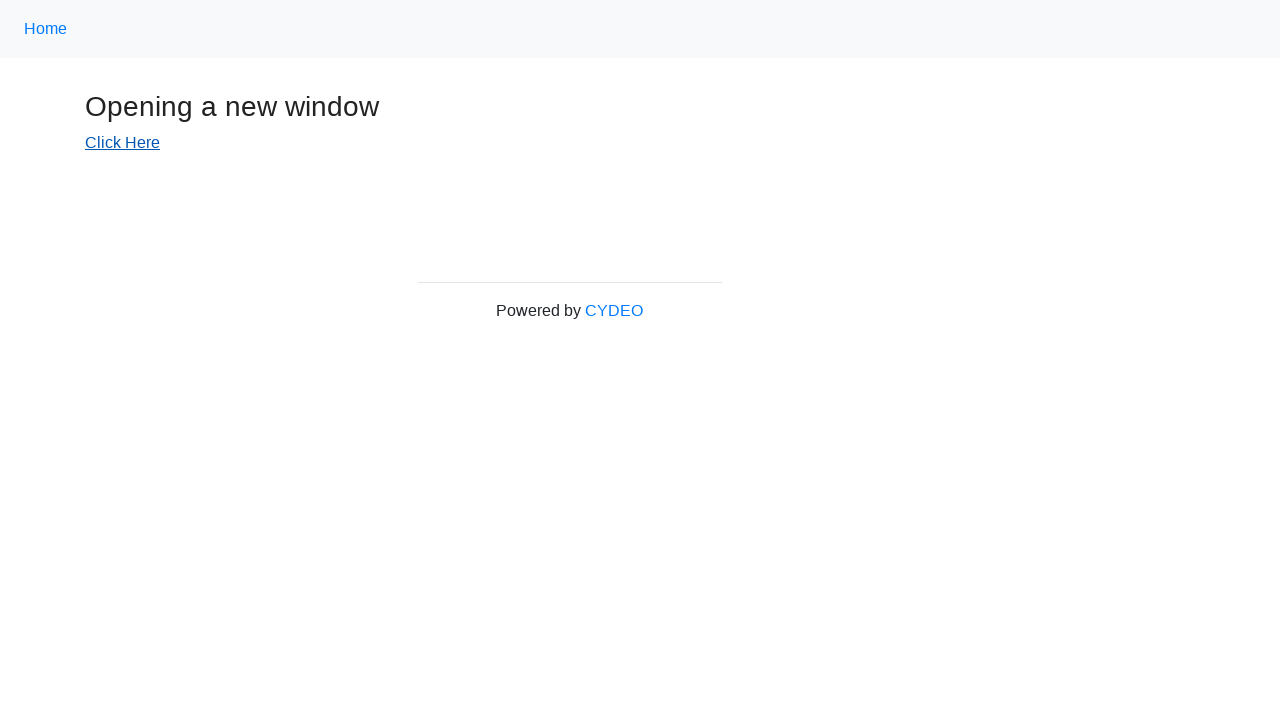

Printed page title: Windows
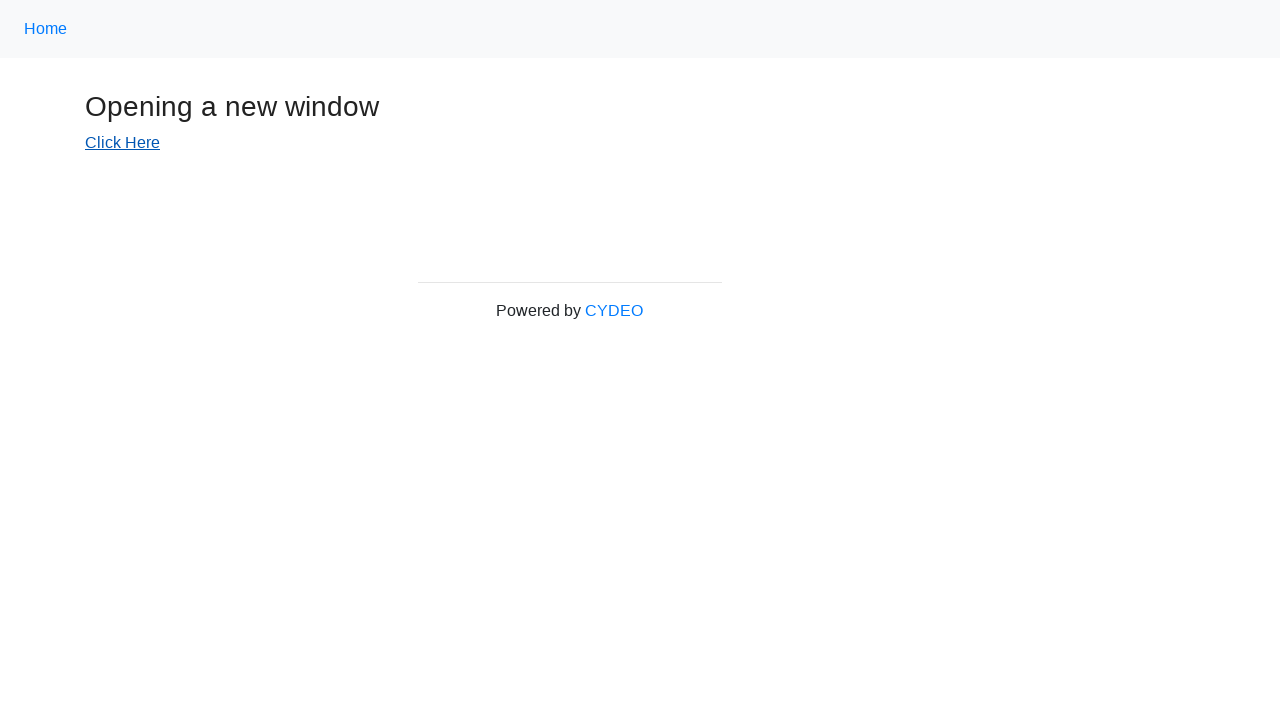

Printed page title: New Window
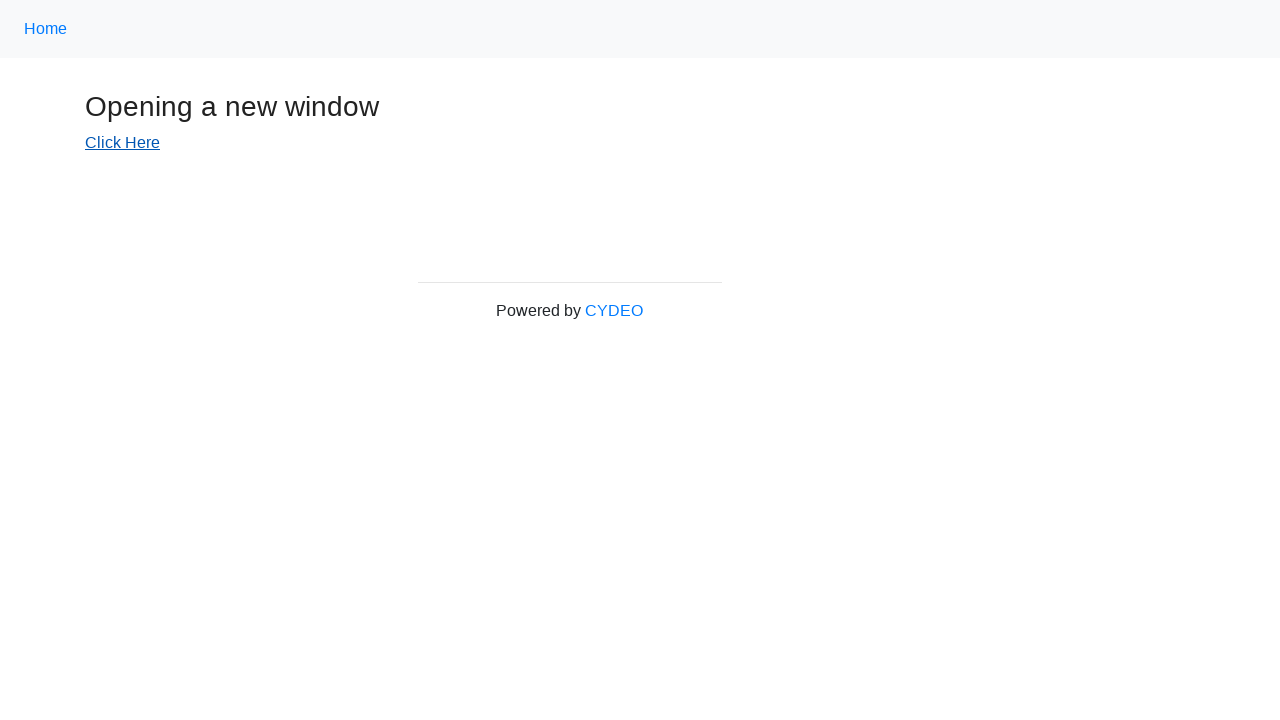

Brought new window to front
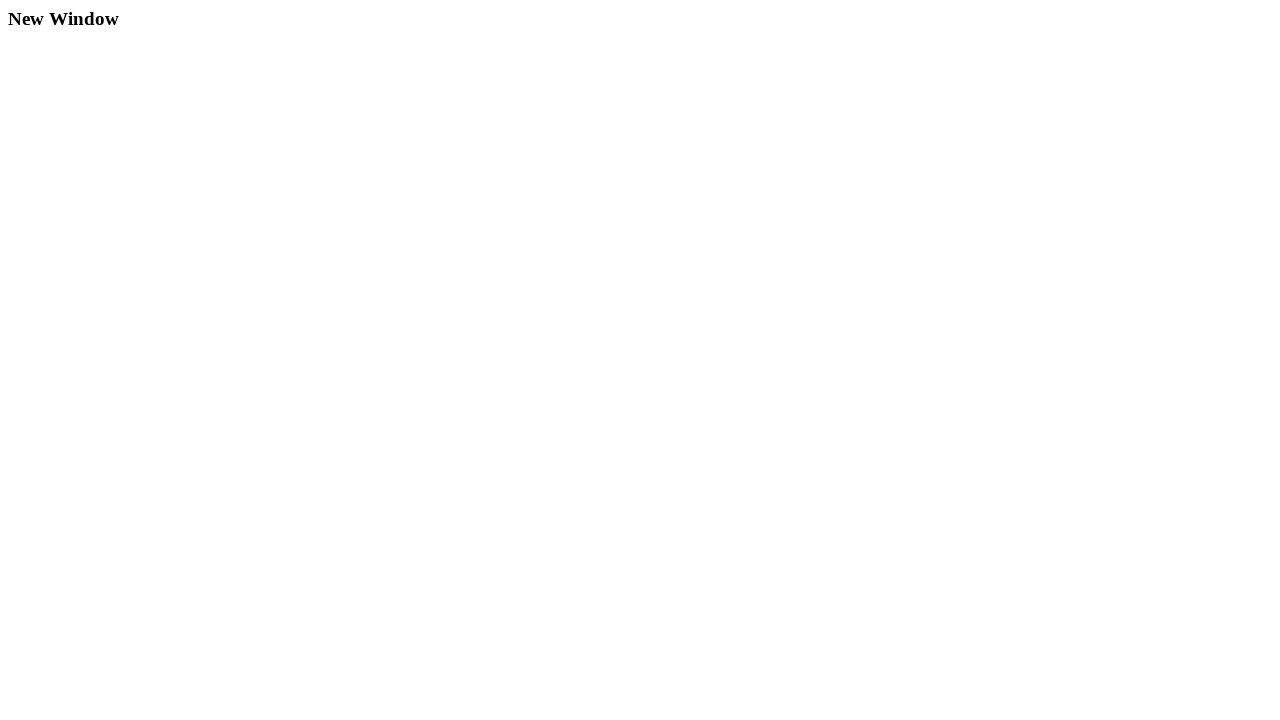

Brought original window back to front
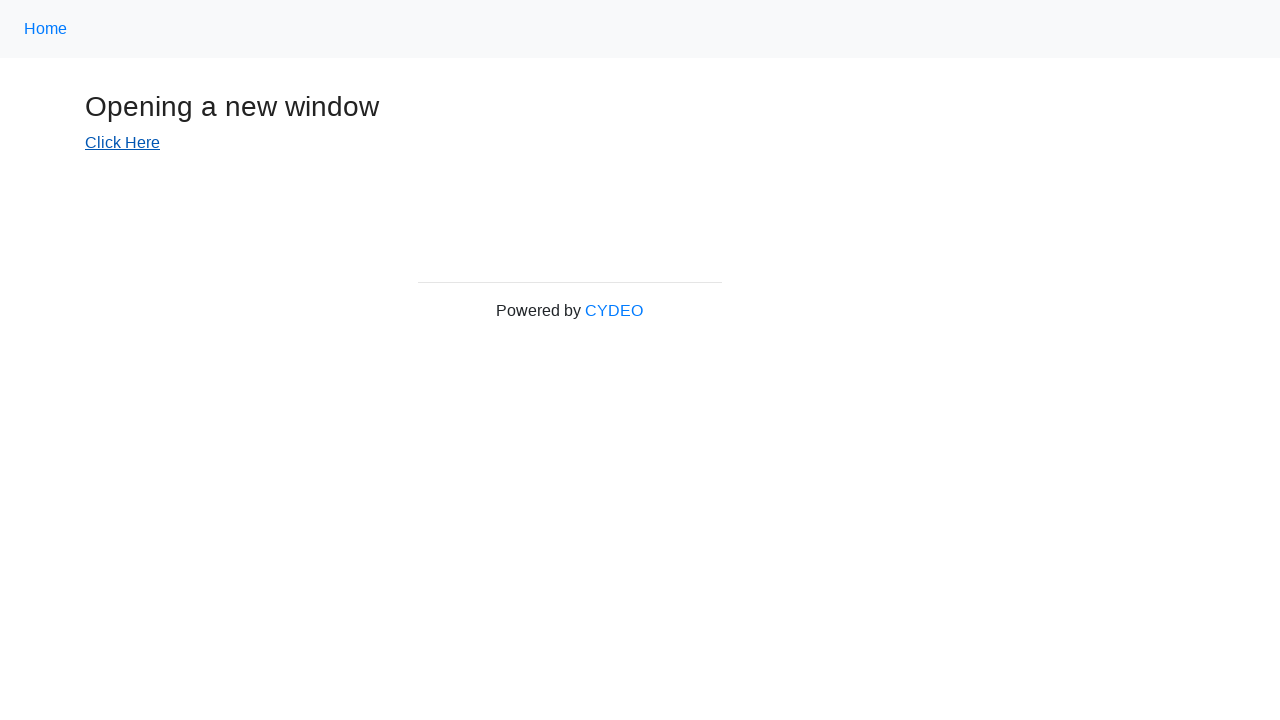

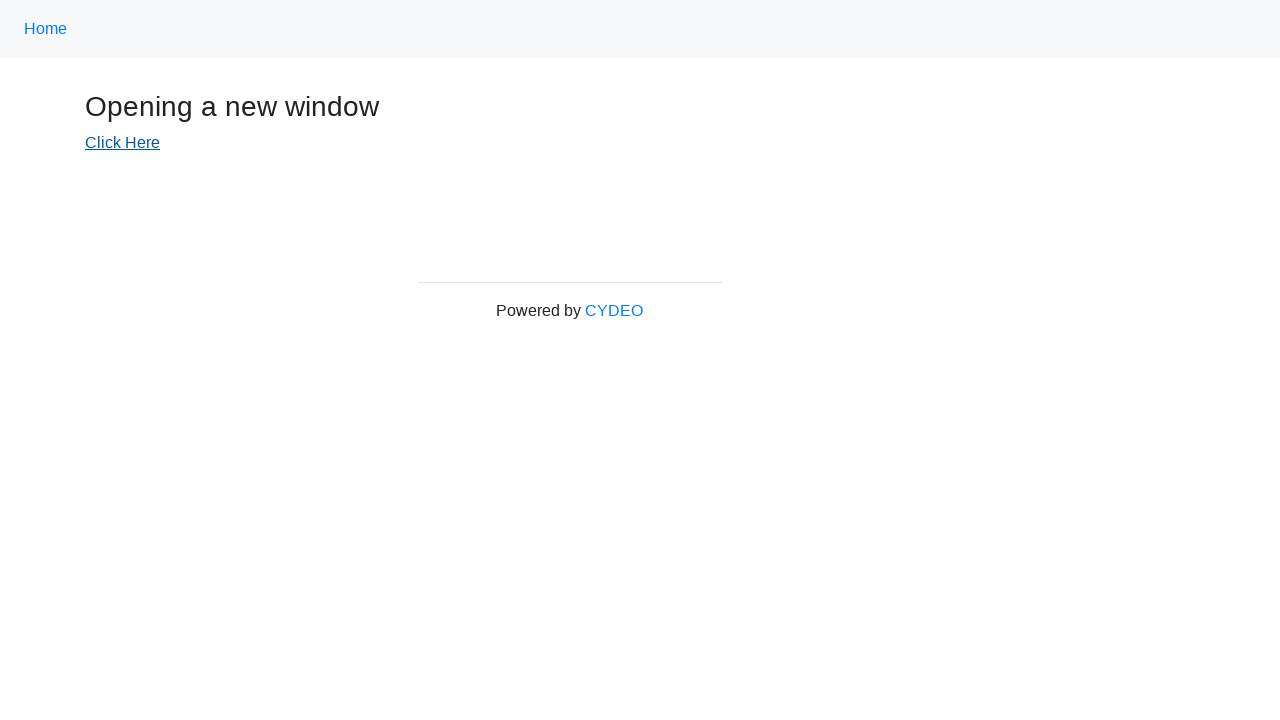